Tests jQuery UI drag and drop functionality by dragging an element and dropping it onto a target element within an iframe

Starting URL: https://jqueryui.com/droppable/

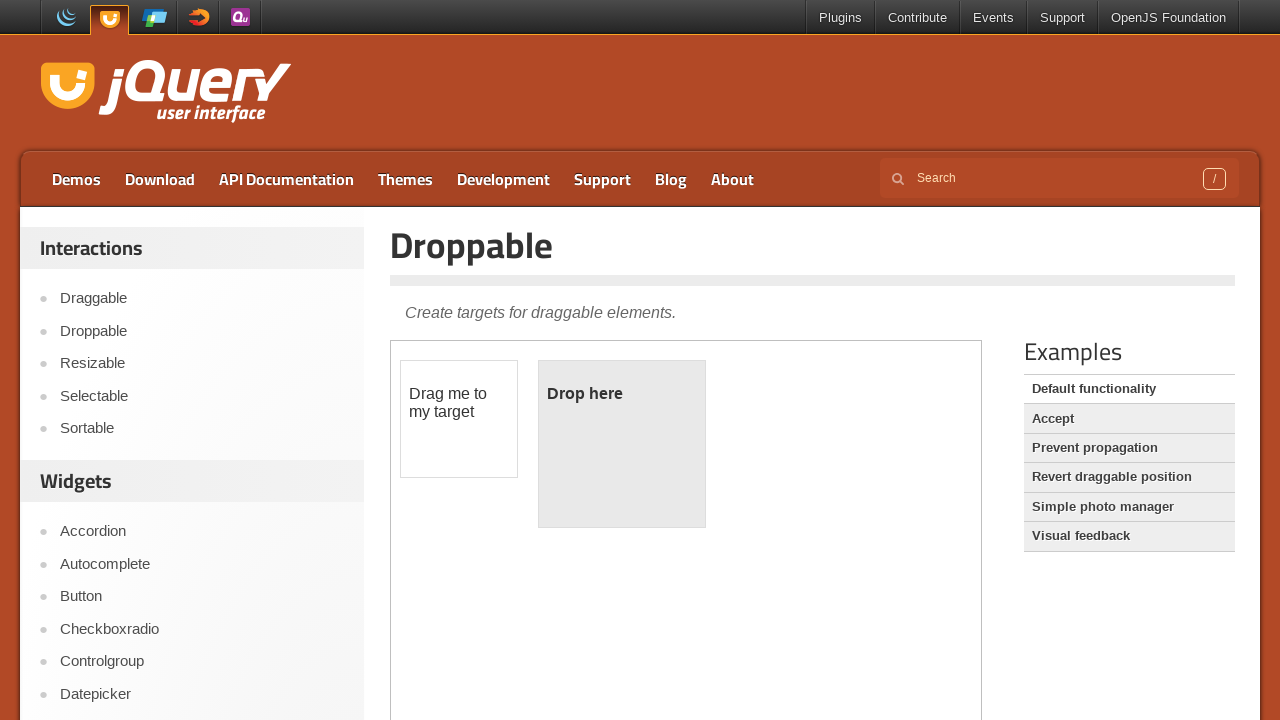

Located the demo iframe containing jQuery UI droppable example
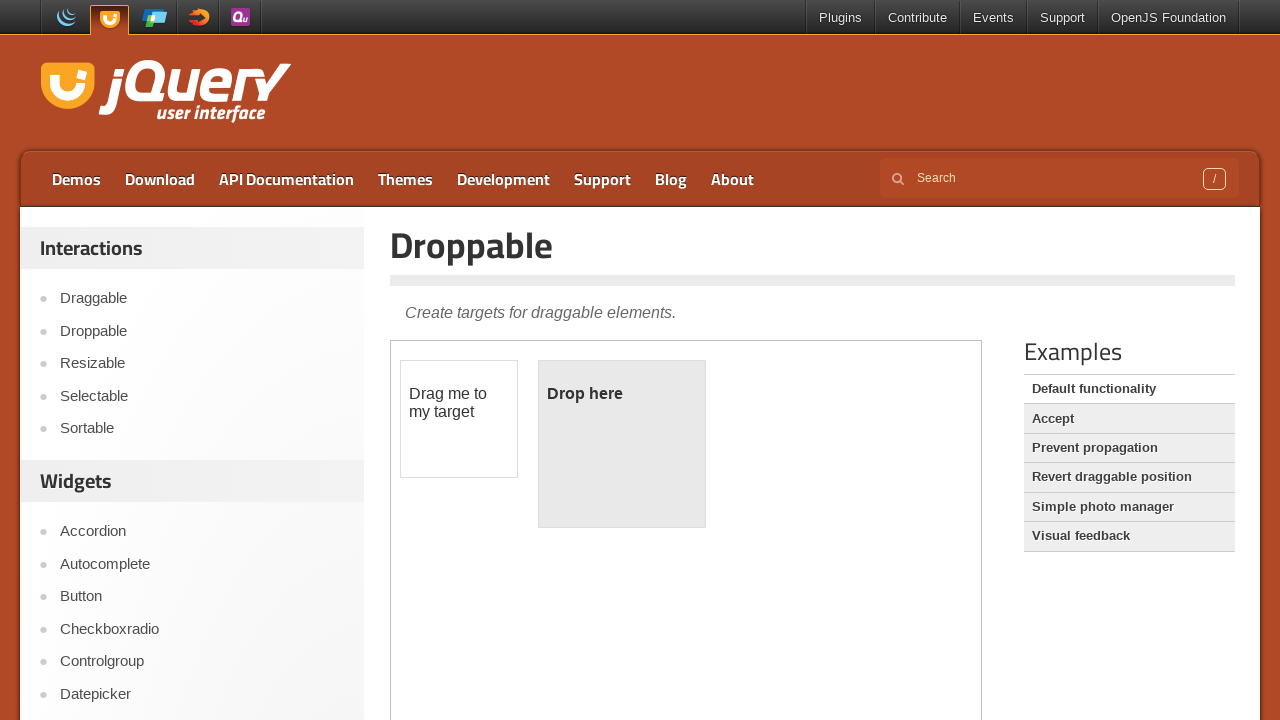

Located the draggable element within the iframe
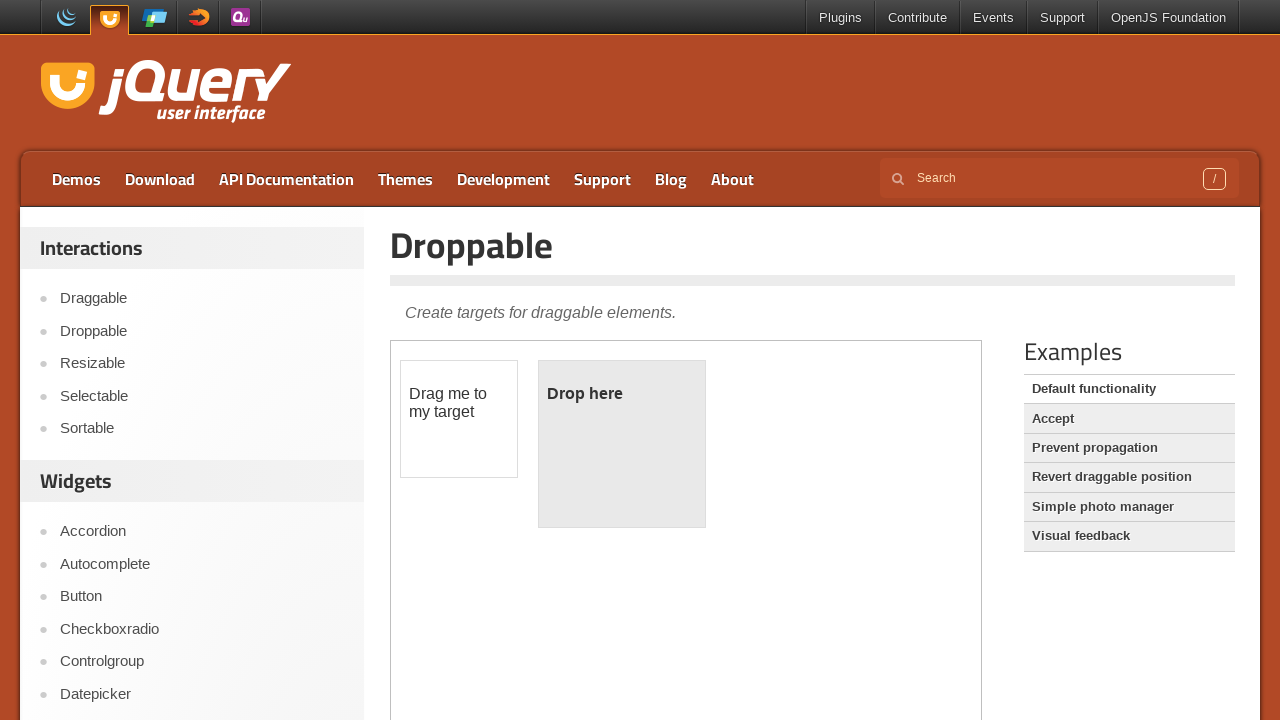

Located the droppable target element within the iframe
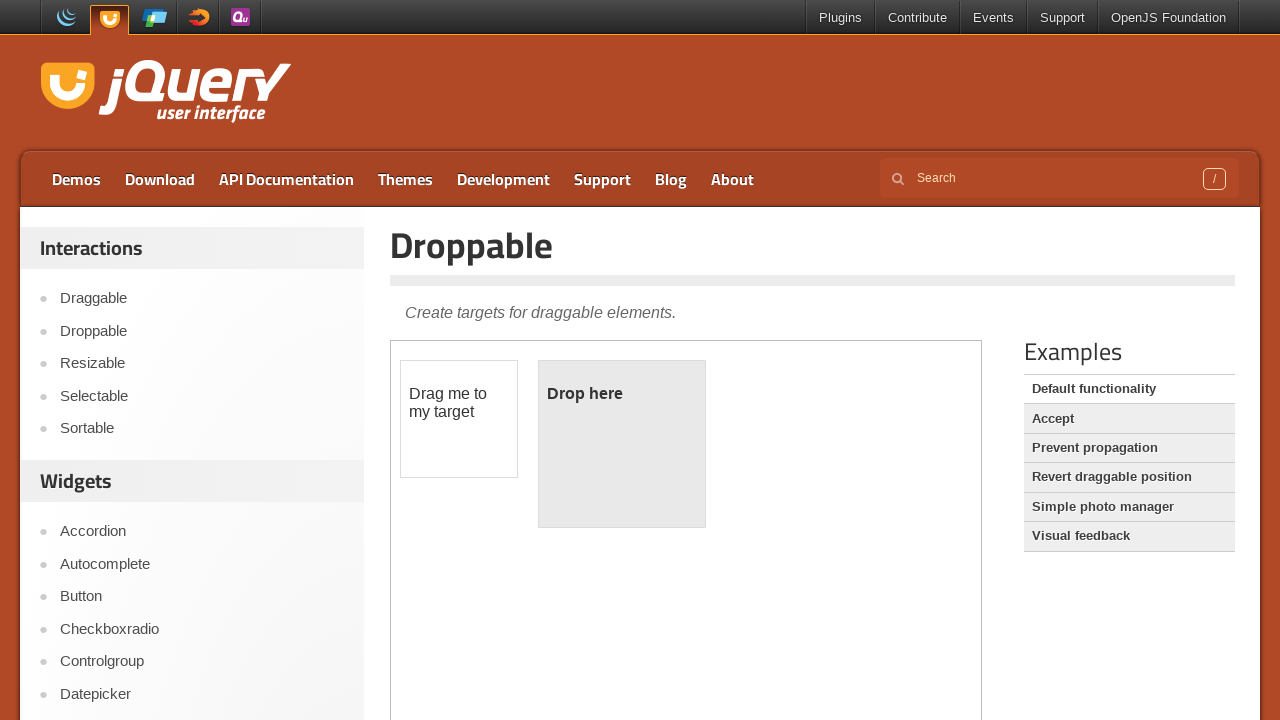

Dragged the element and dropped it onto the target droppable area at (622, 444)
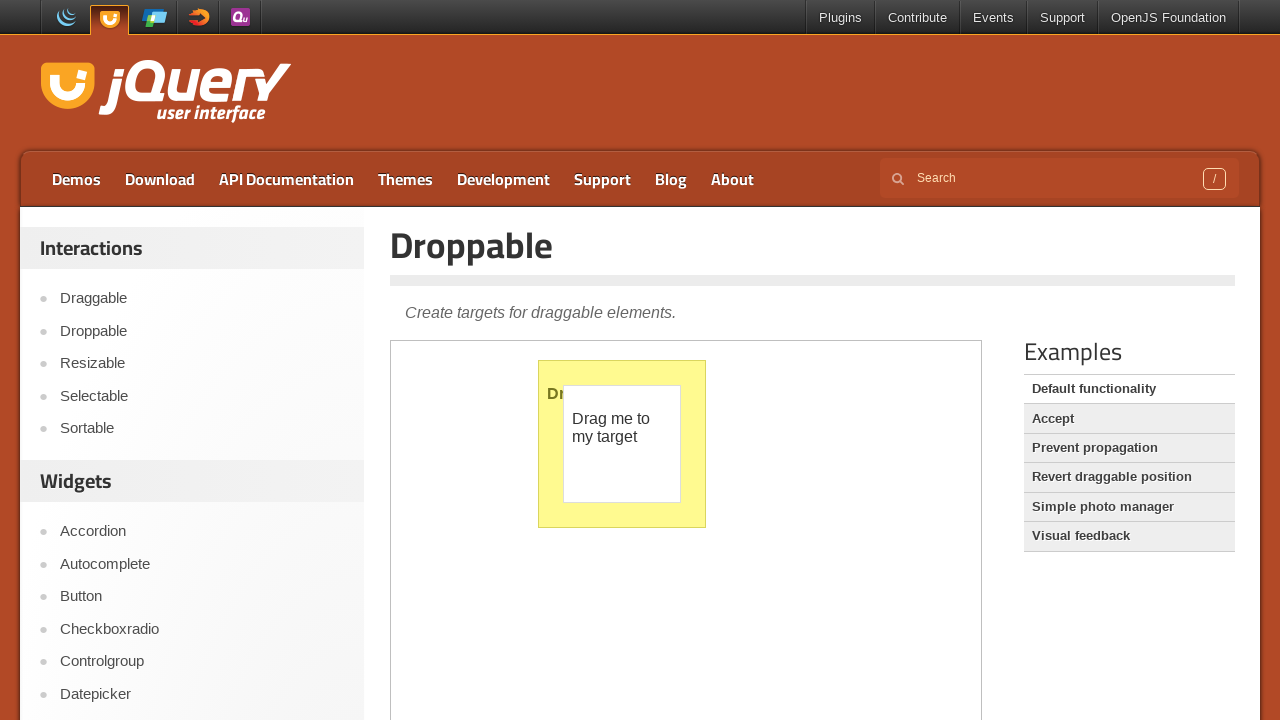

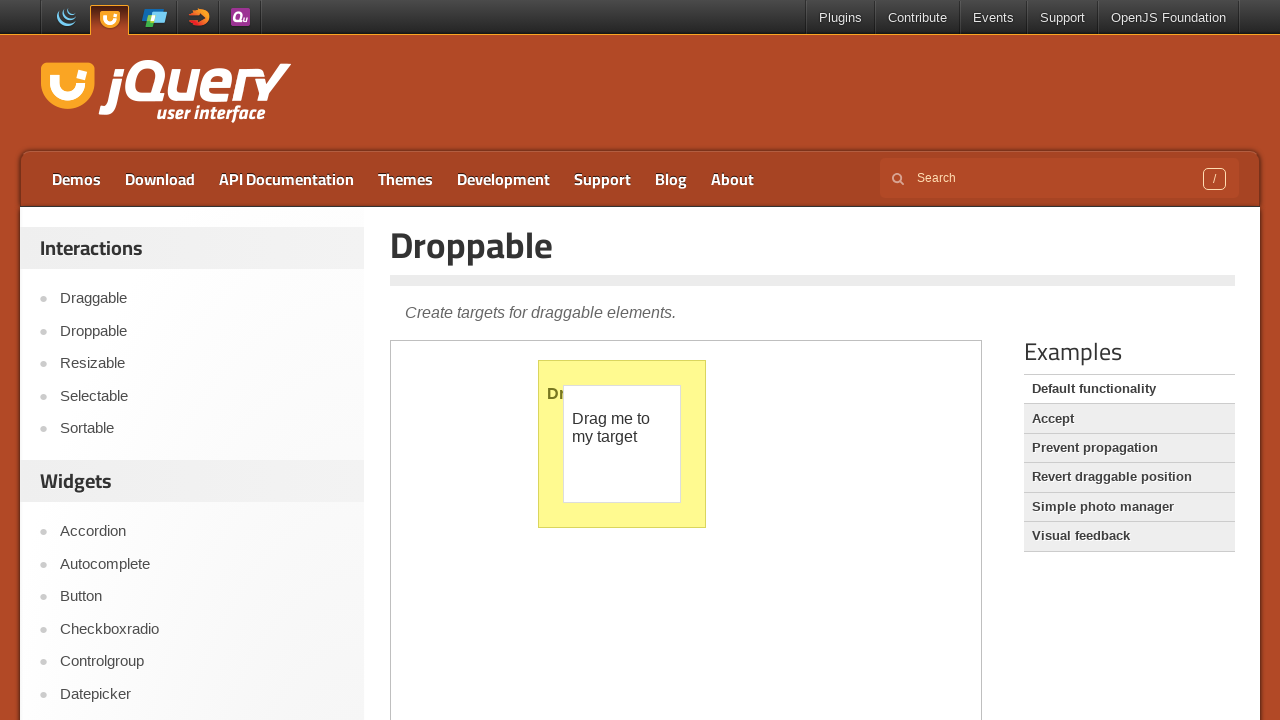